Tests that empty name field is not accepted by the form validation

Starting URL: https://davi-vert.vercel.app/index.html

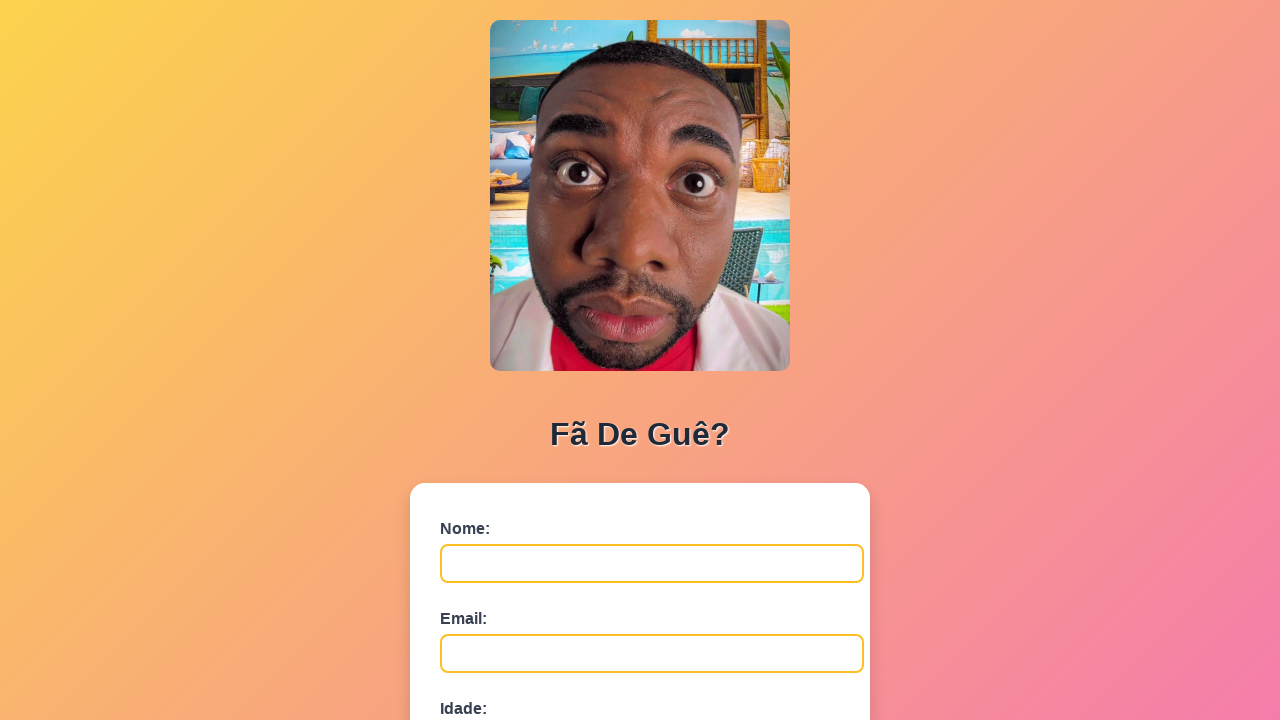

Navigated to form page
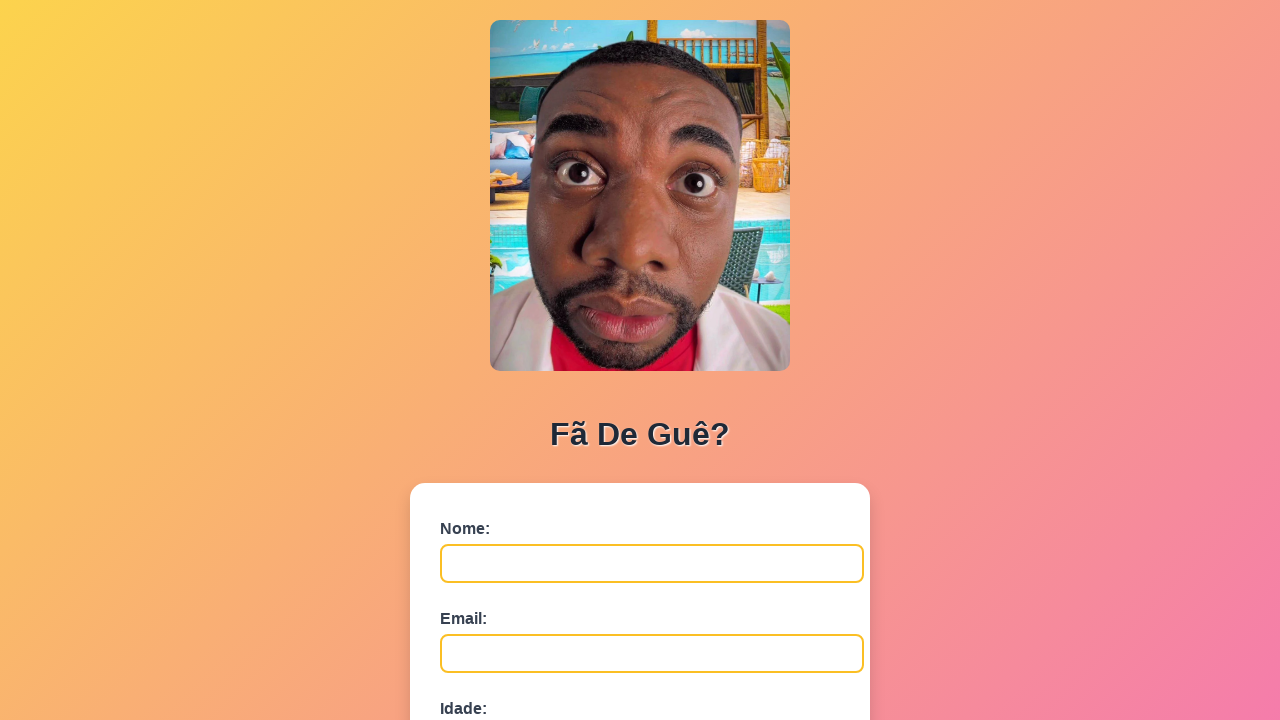

Filled email field with 'empty.name@example.com' on #email
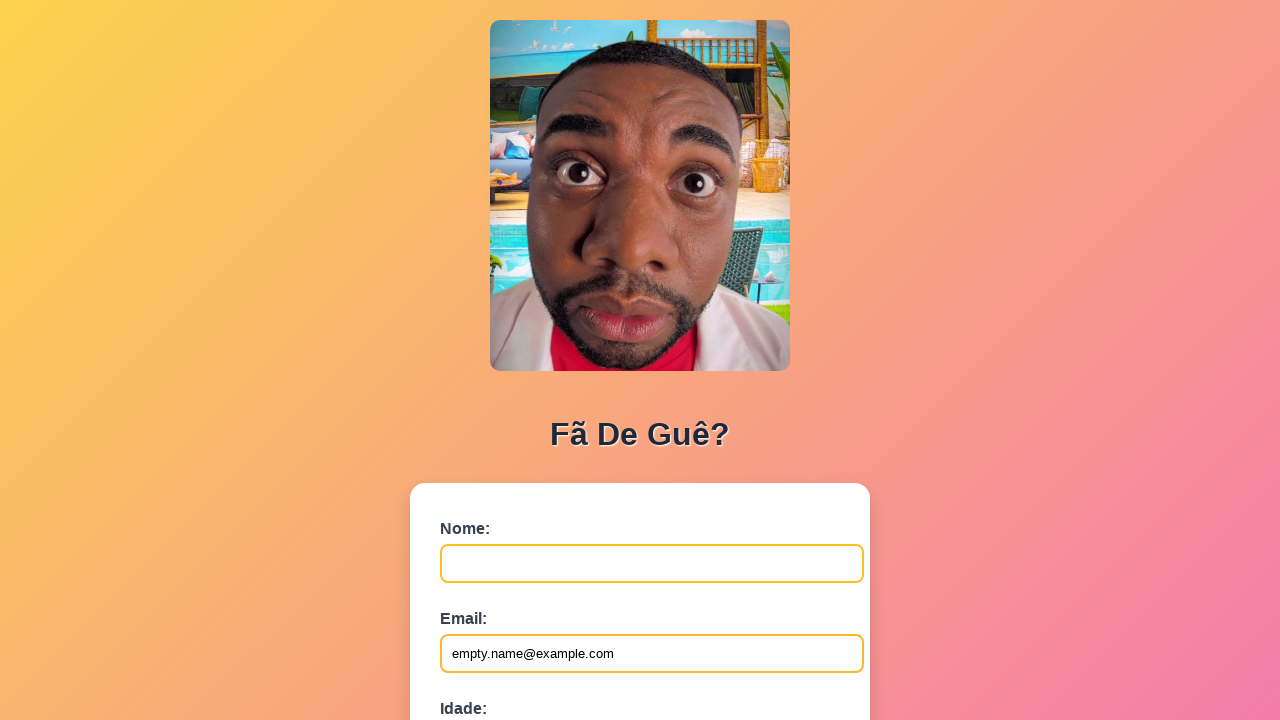

Filled age field with '25' on #idade
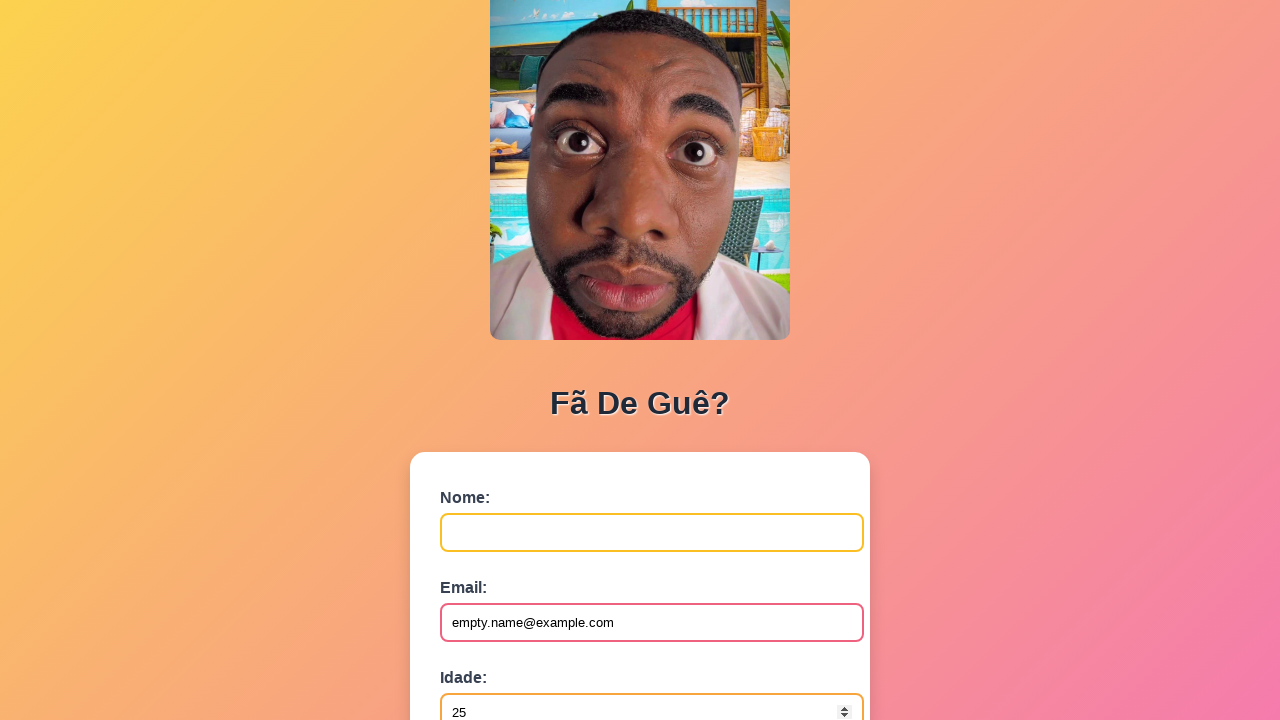

Clicked submit button with empty name field at (490, 569) on button[type='submit']
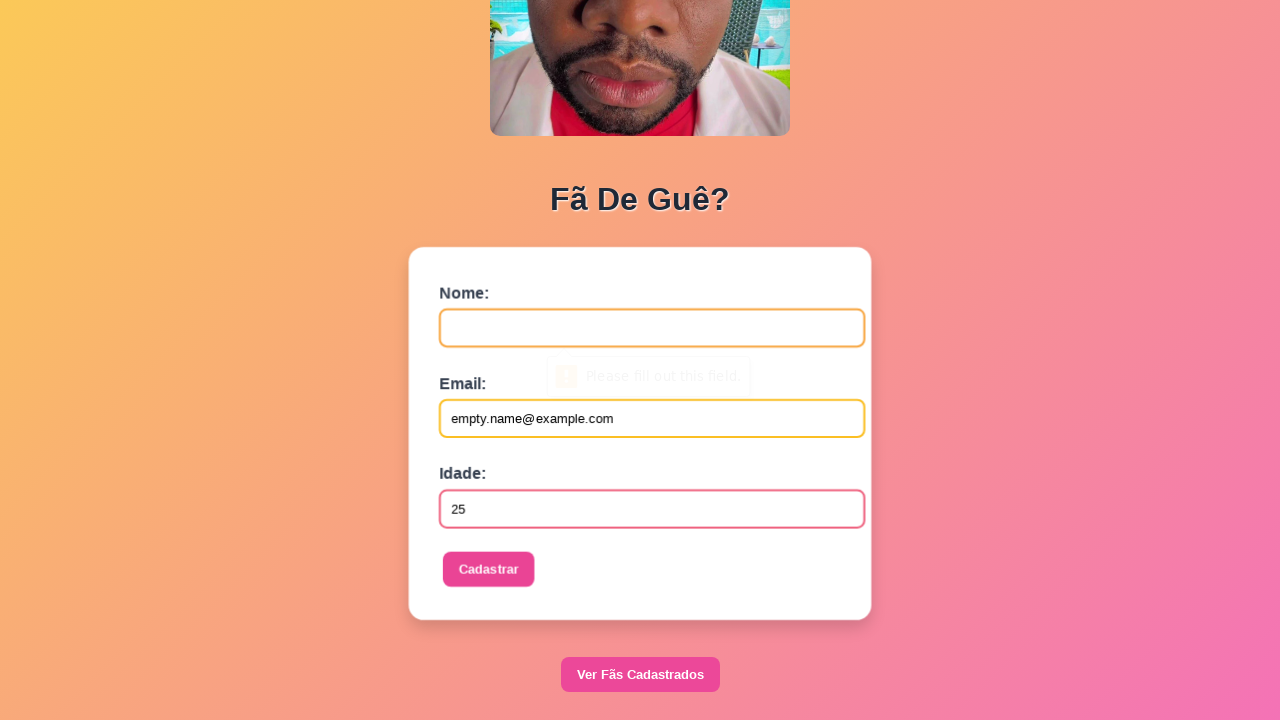

Set up dialog handler to accept alerts
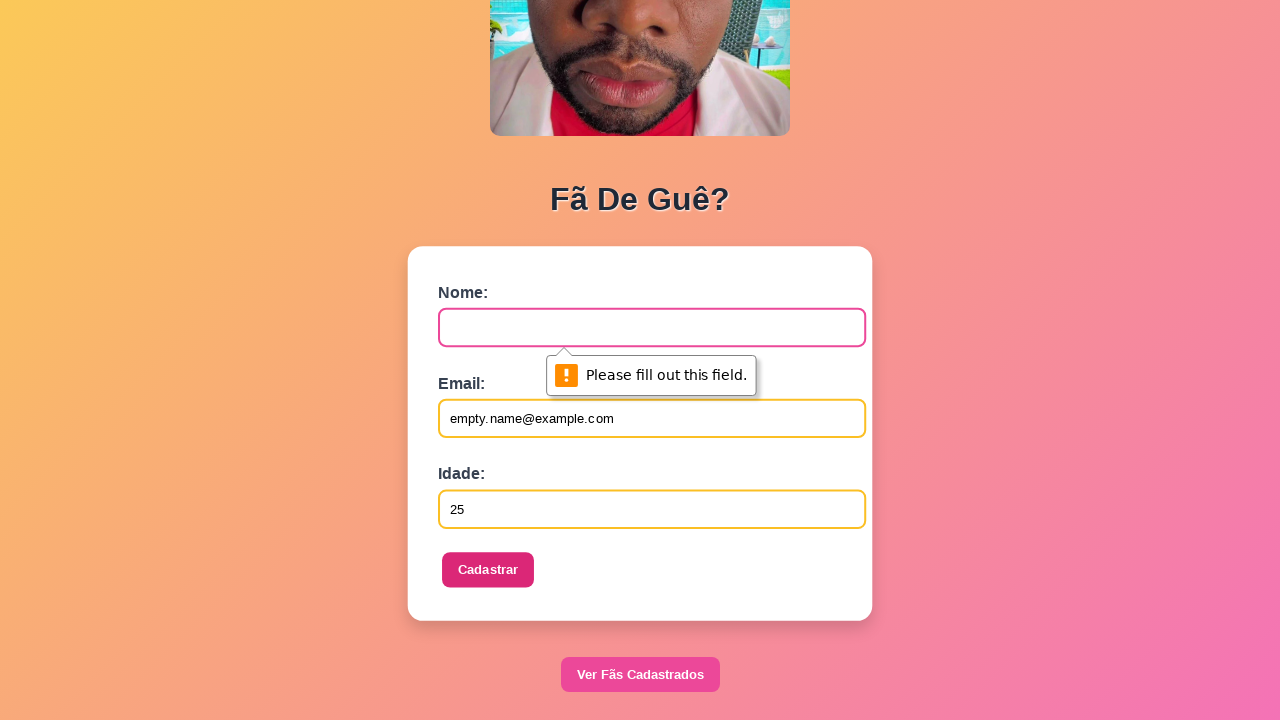

Waited 1000ms for validation behavior
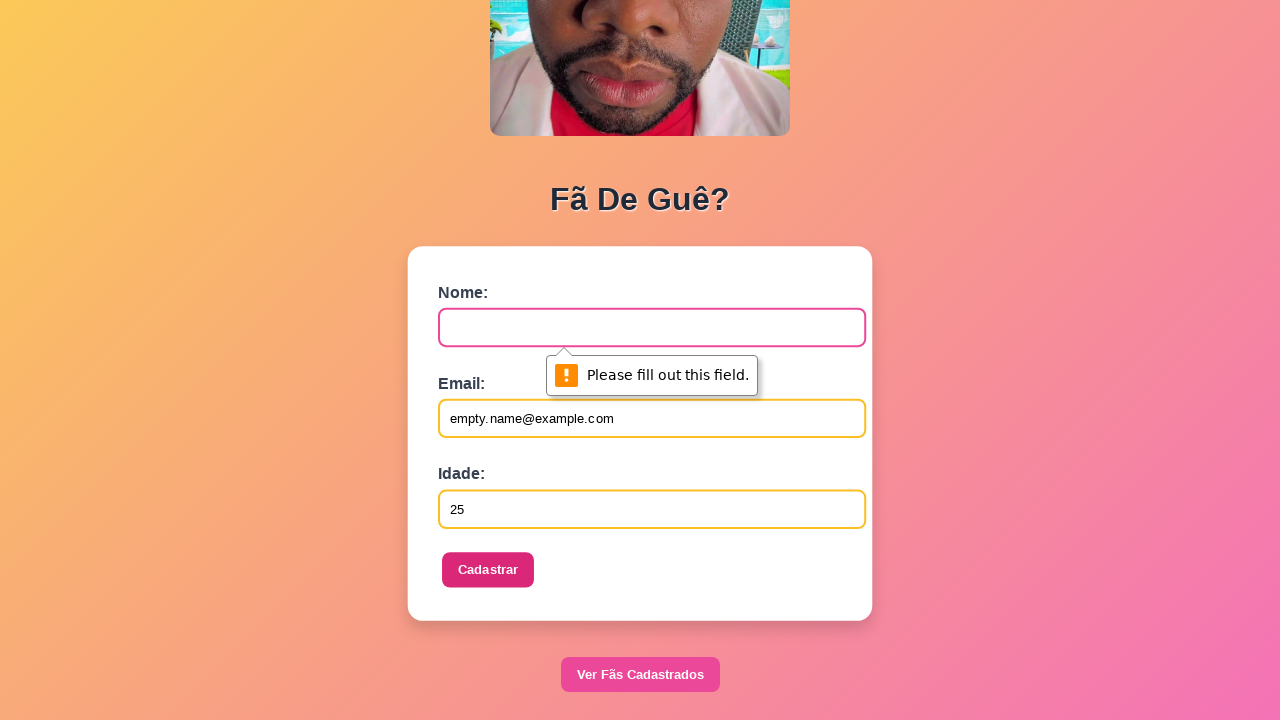

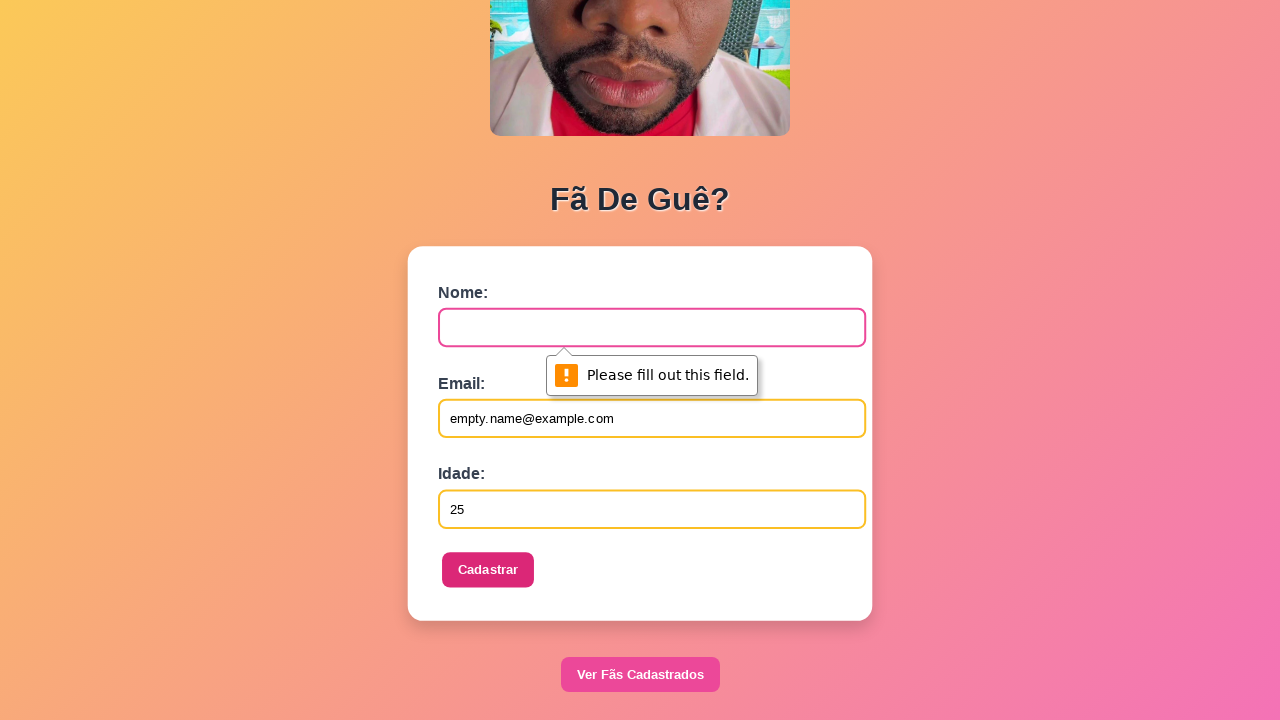